Tests horizontal scrolling functionality by scrolling a container element left and right using JavaScript

Starting URL: https://www.tutorialspoint.com/selenium/practice/horizontal-scroll.php

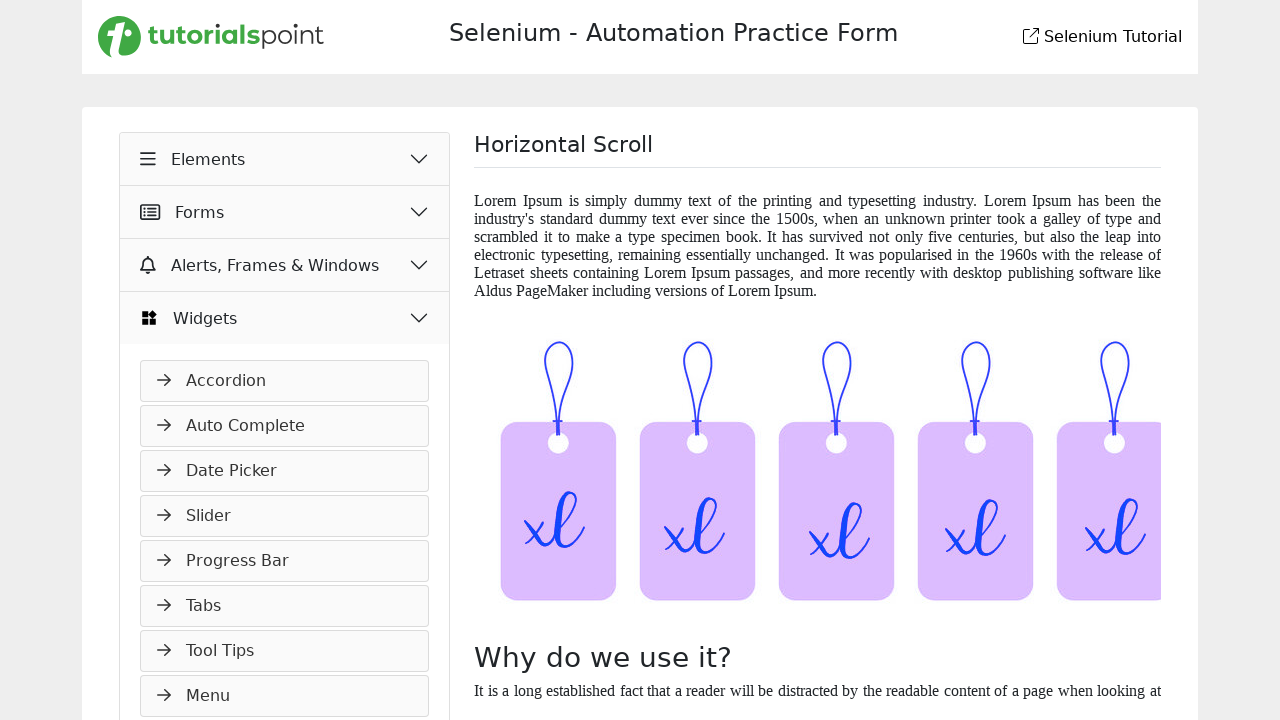

Waited for horizontal scroll container to be visible
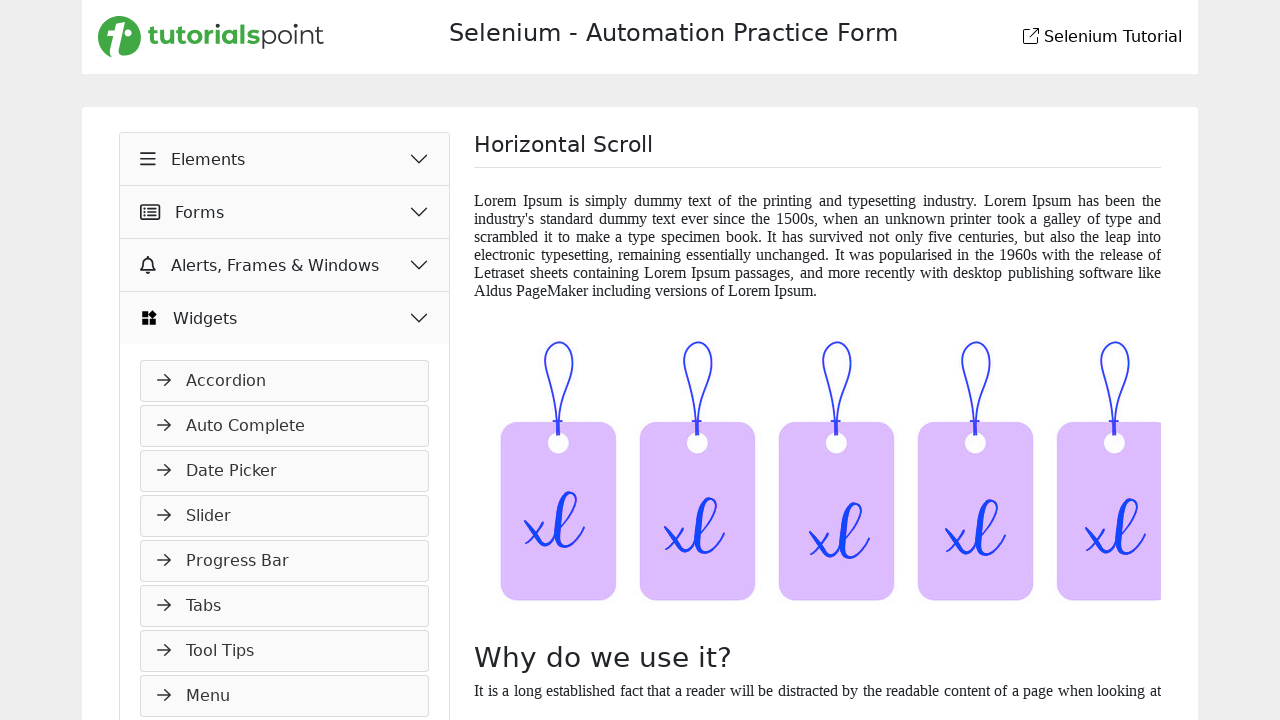

Located the horizontal scroll container element
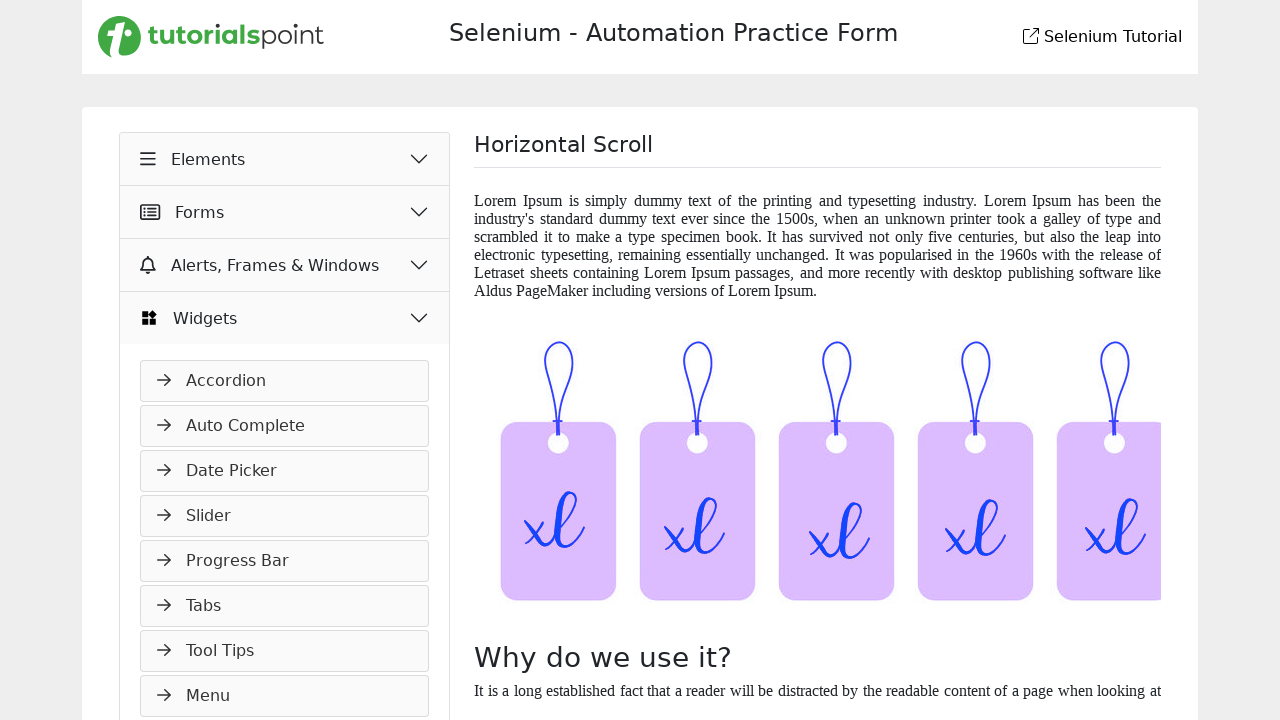

Scrolled container to the right by 300 pixels using JavaScript
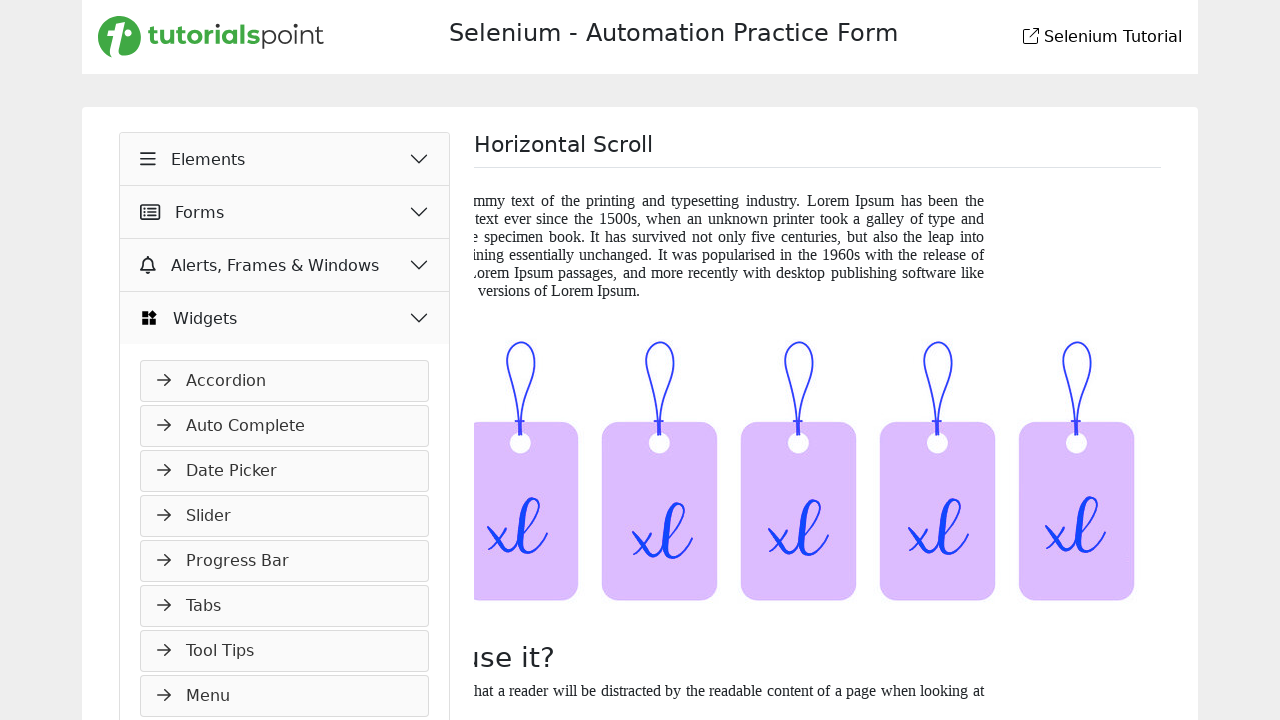

Waited 1 second to observe the scroll effect
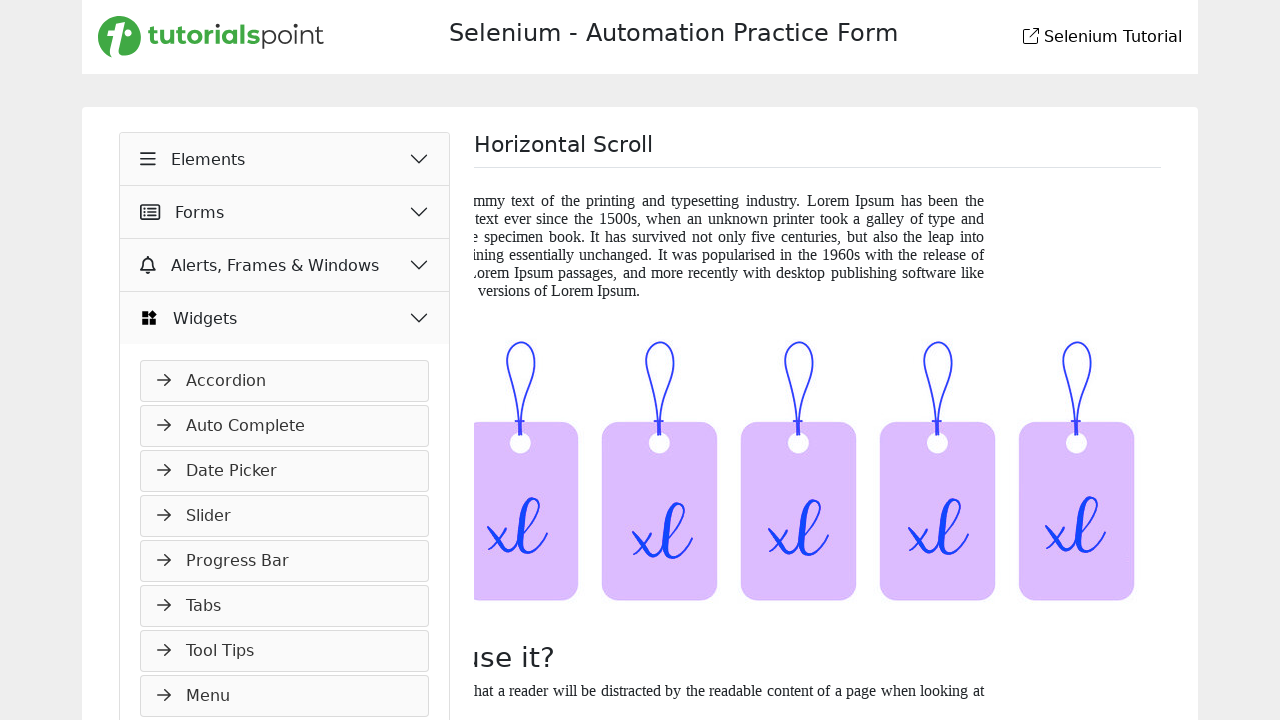

Scrolled container back to the left by 300 pixels using JavaScript
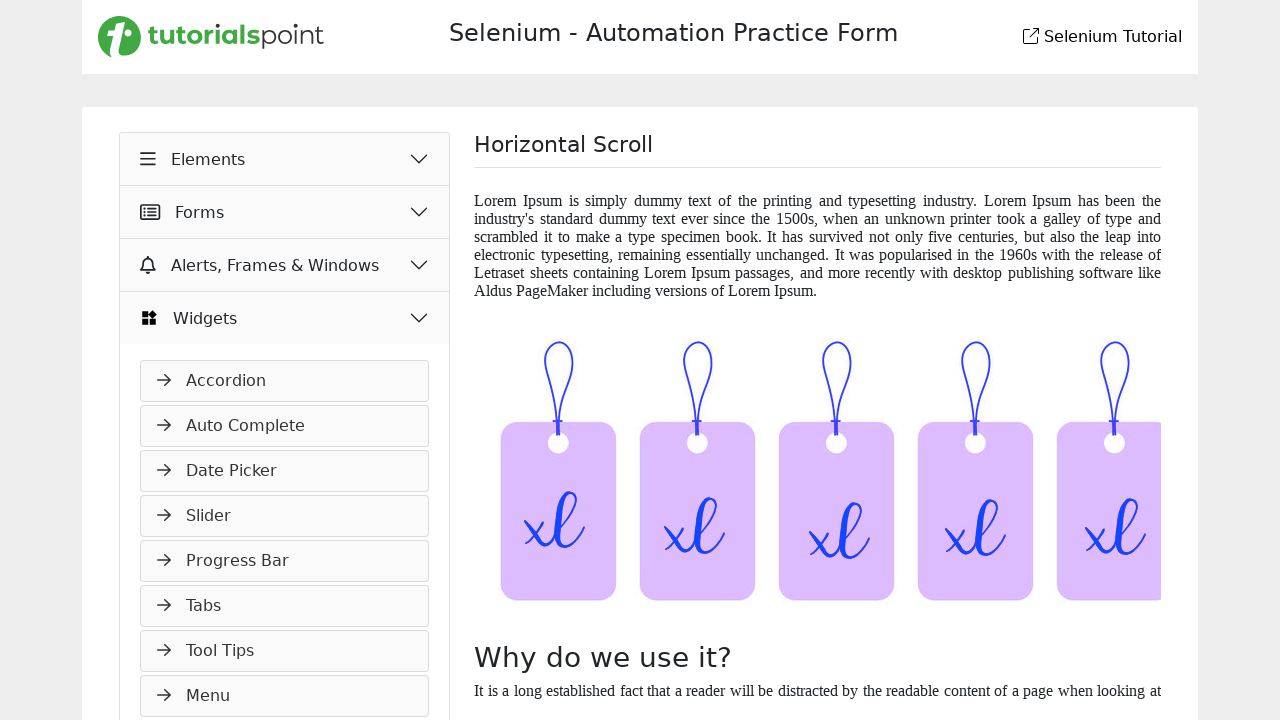

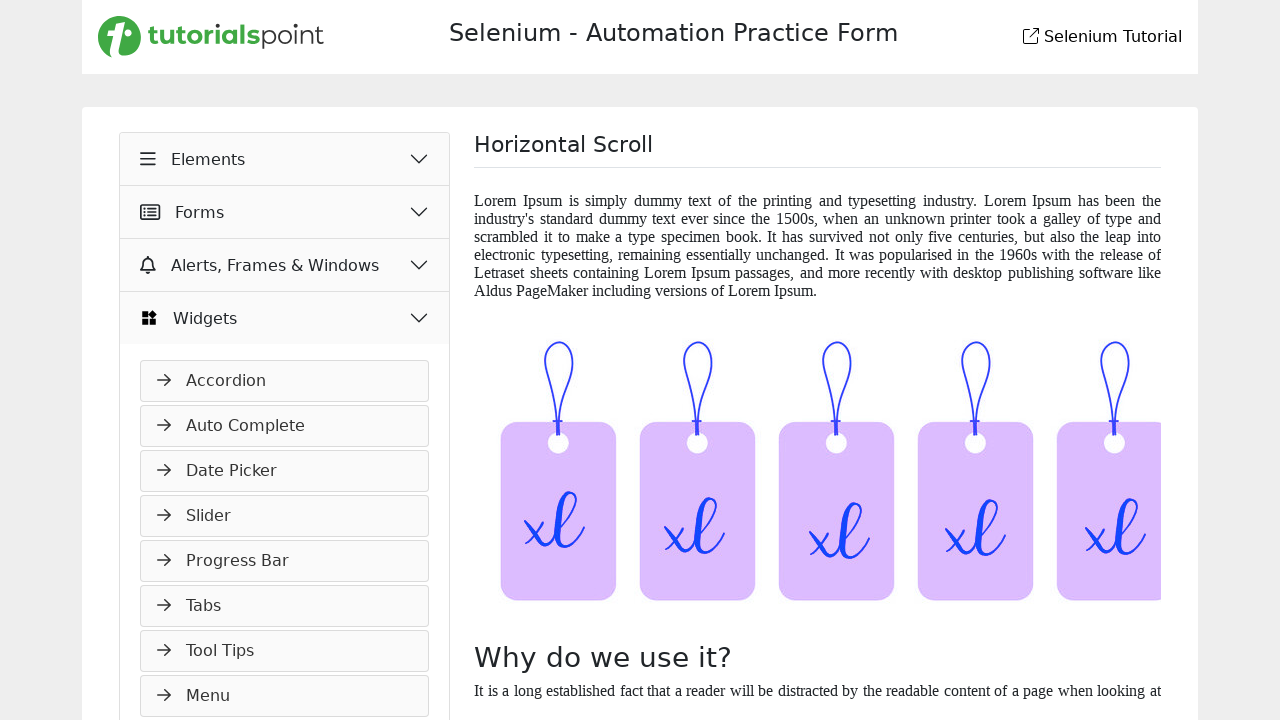